Tests that the ParticularProjectPage class correctly identifies when it's not on a valid project page by navigating to the main Lionbridge website.

Starting URL: https://lionbridge.com/

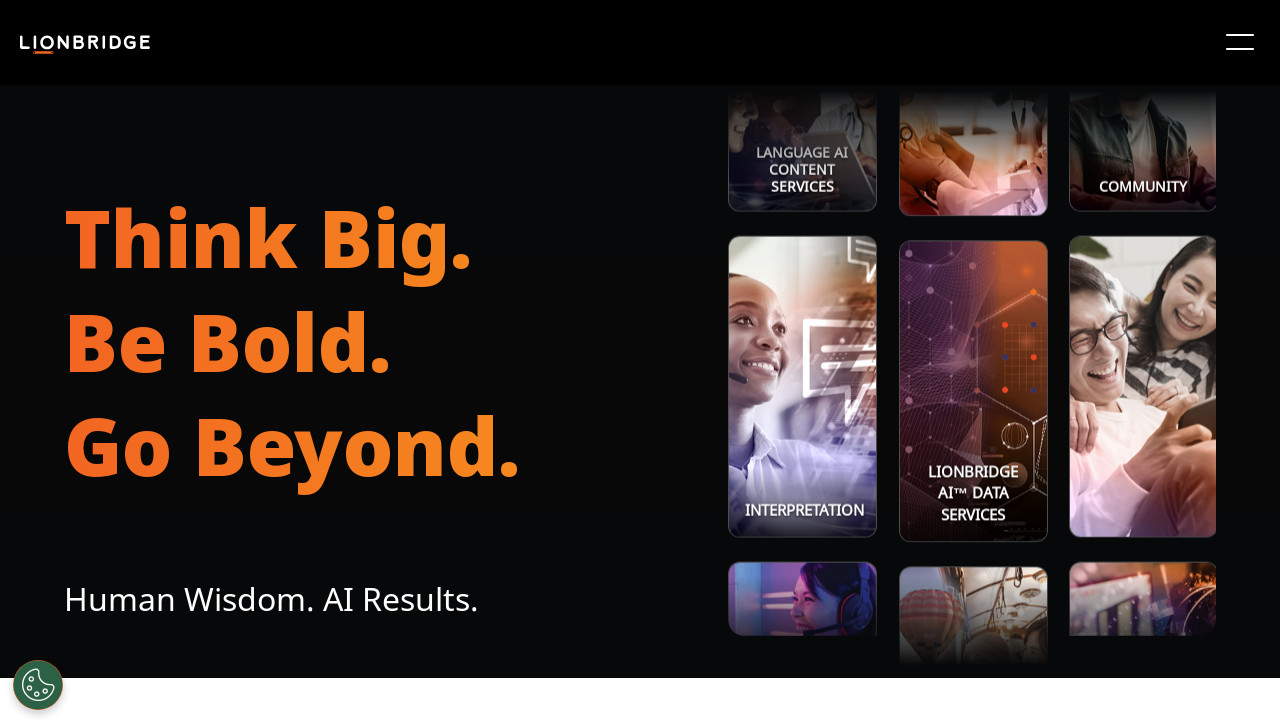

Waited for page to load with domcontentloaded state on Lionbridge main site
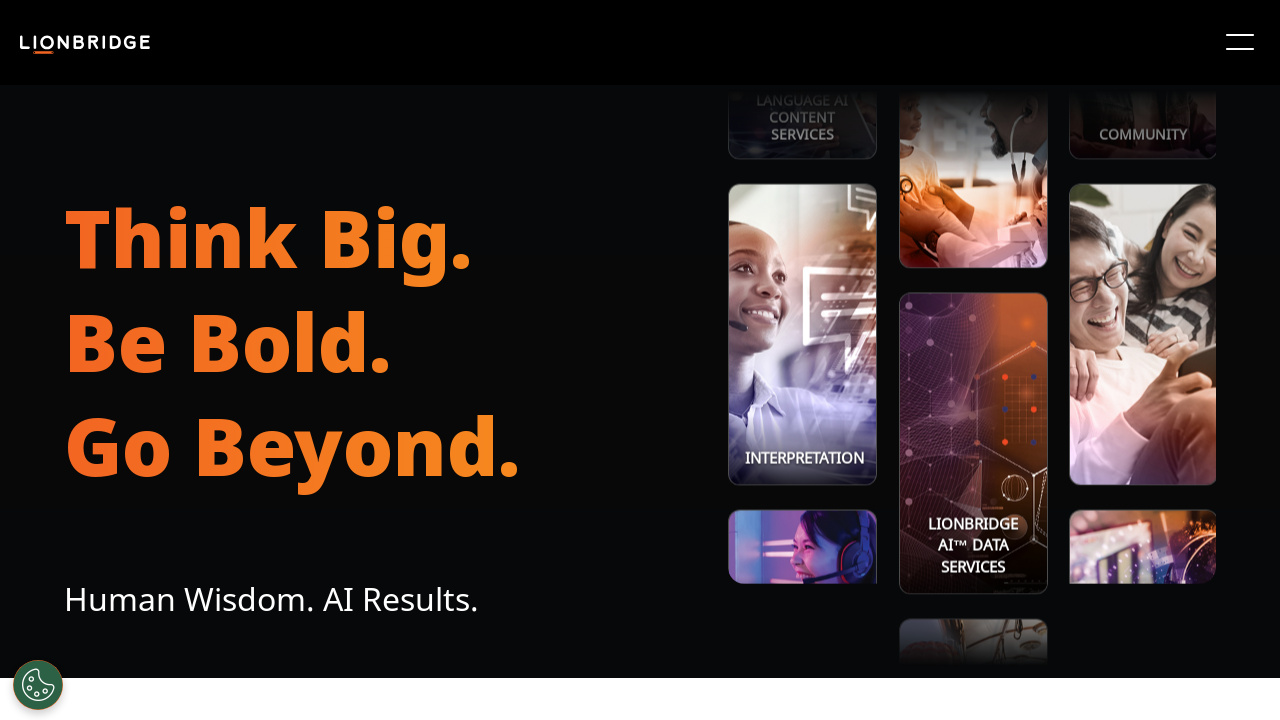

Verified body element is present, confirming we are on the main Lionbridge website and not a valid project page
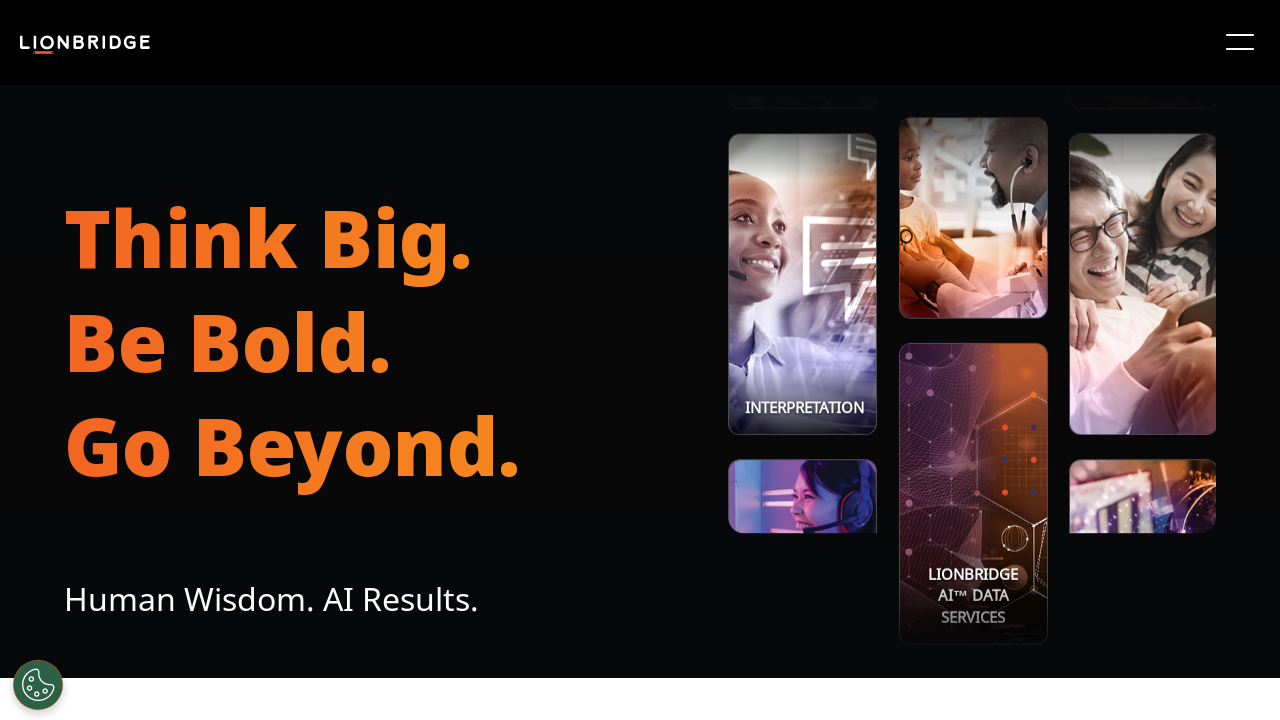

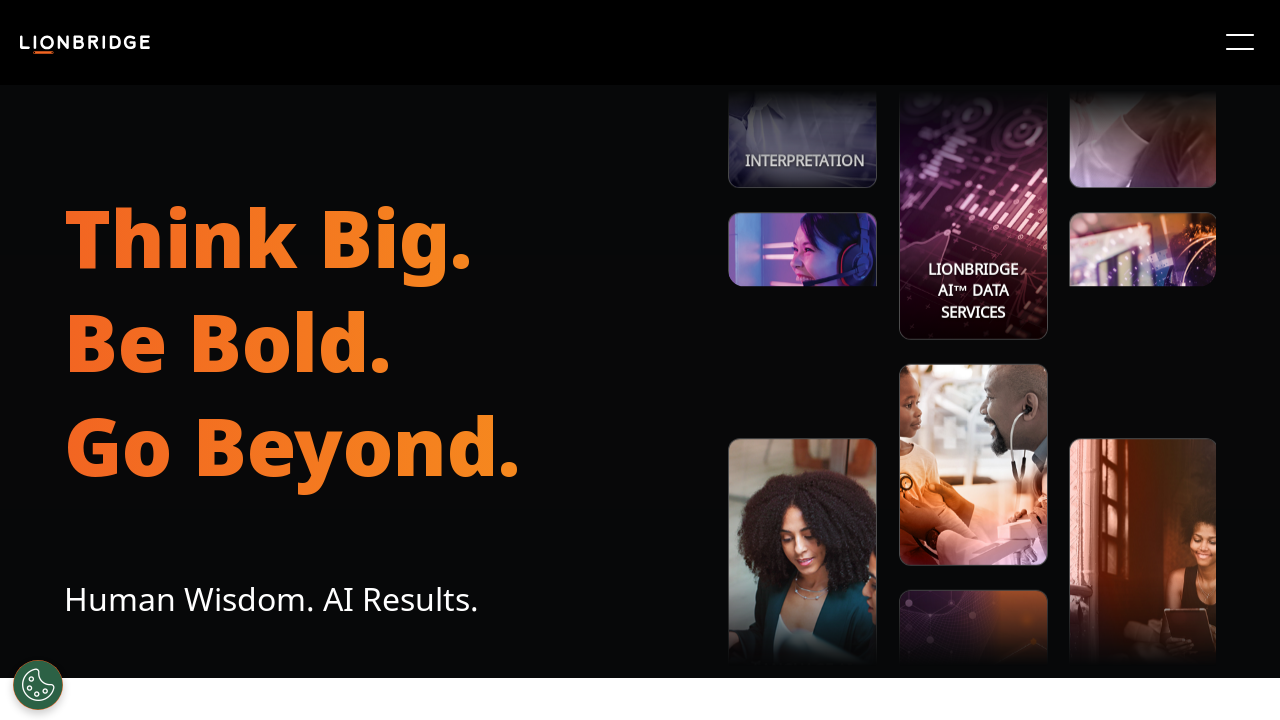